Tests a practice form by filling out name, email, password, selecting gender from dropdown, clicking checkbox and radio button, entering date of birth, and submitting the form

Starting URL: https://rahulshettyacademy.com/angularpractice/

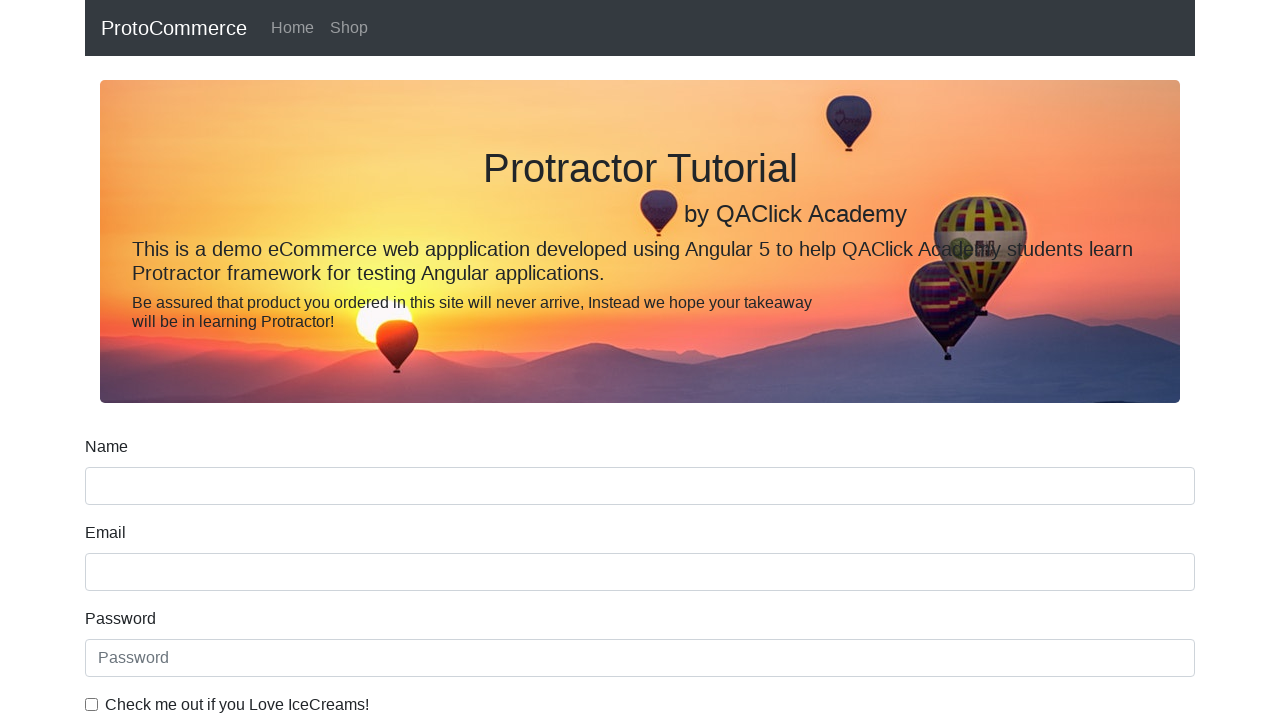

Filled name field with 'Varshini CH' on input[name='name']
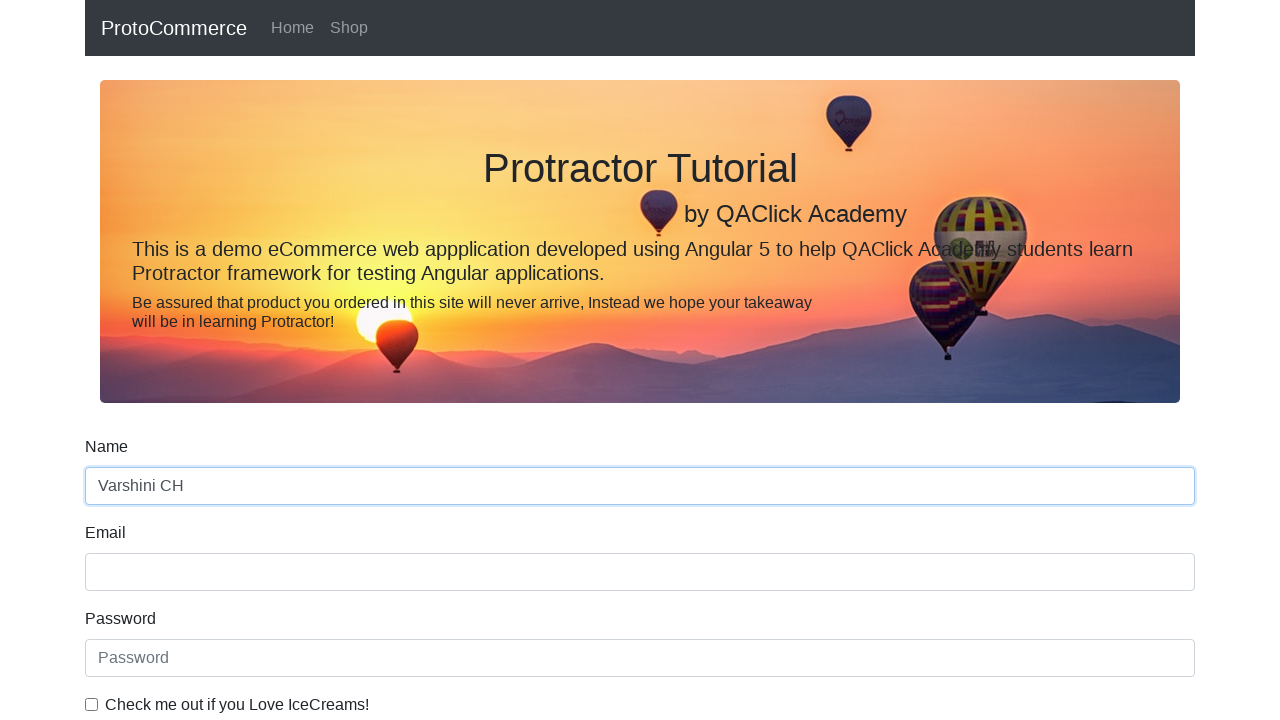

Filled email field with 'varshini.e@g.com' on input[name='email']
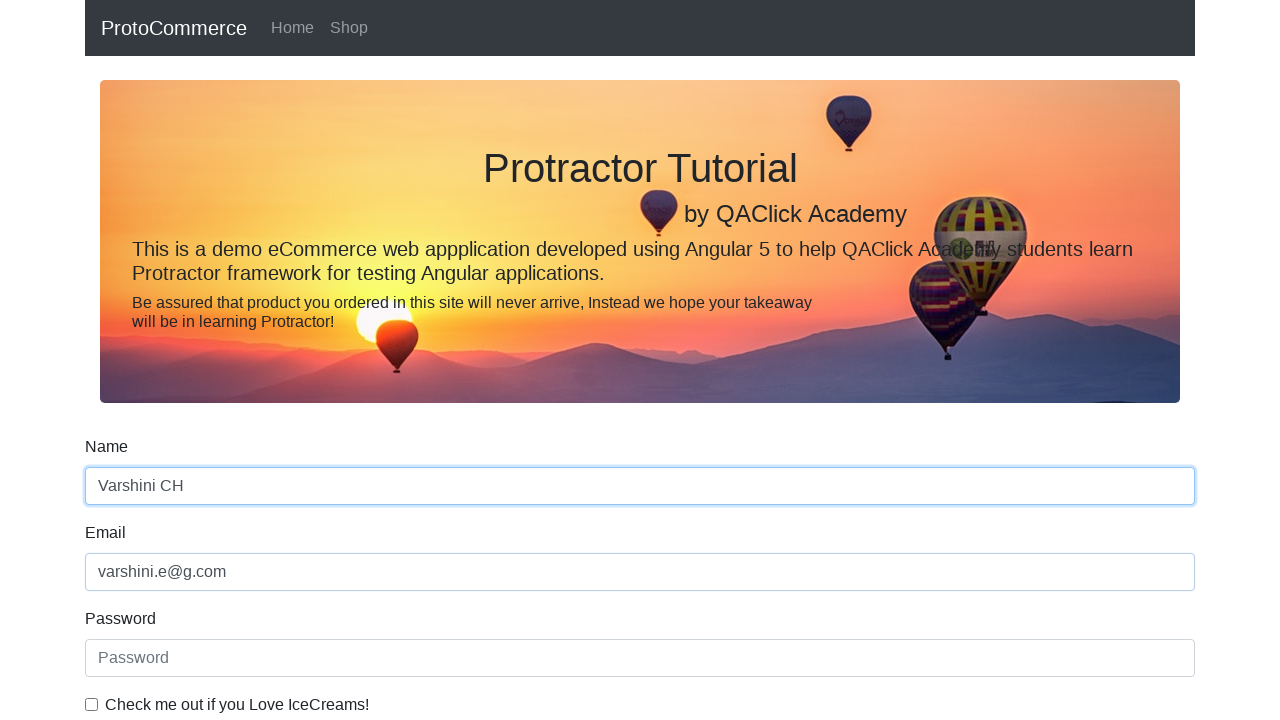

Filled password field with 'hello' on #exampleInputPassword1
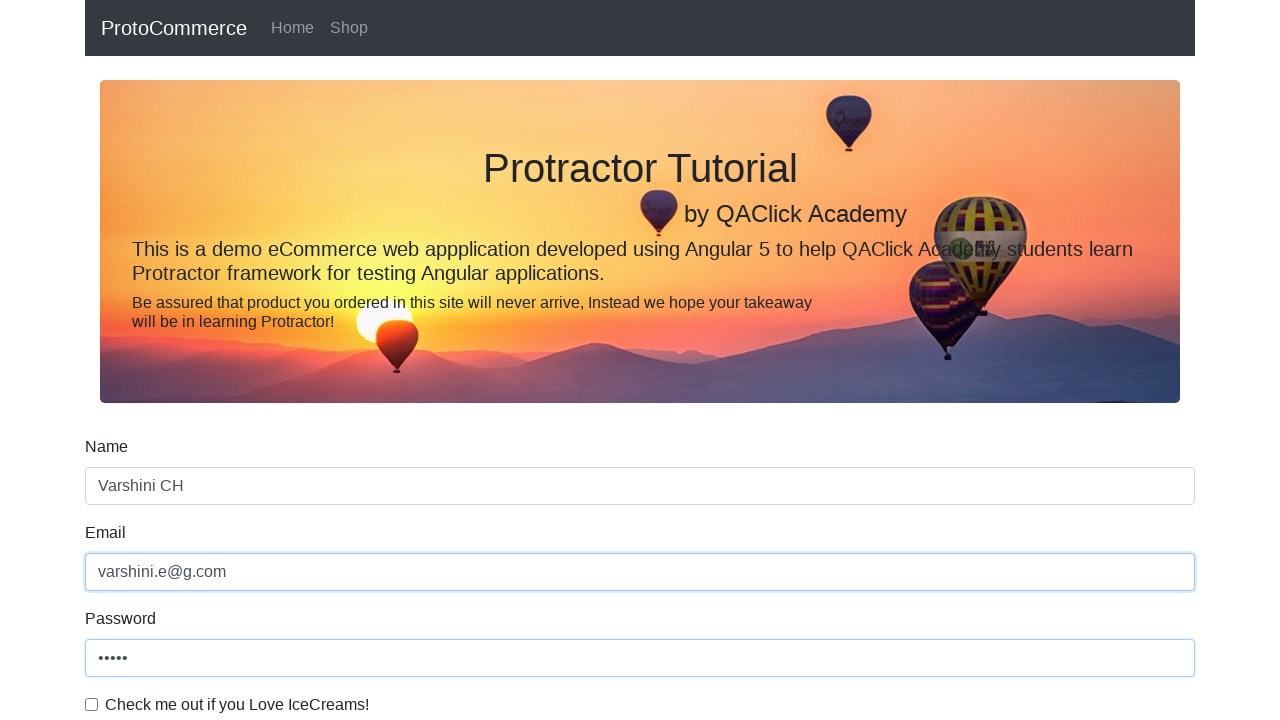

Clicked checkbox to agree to terms at (92, 704) on #exampleCheck1
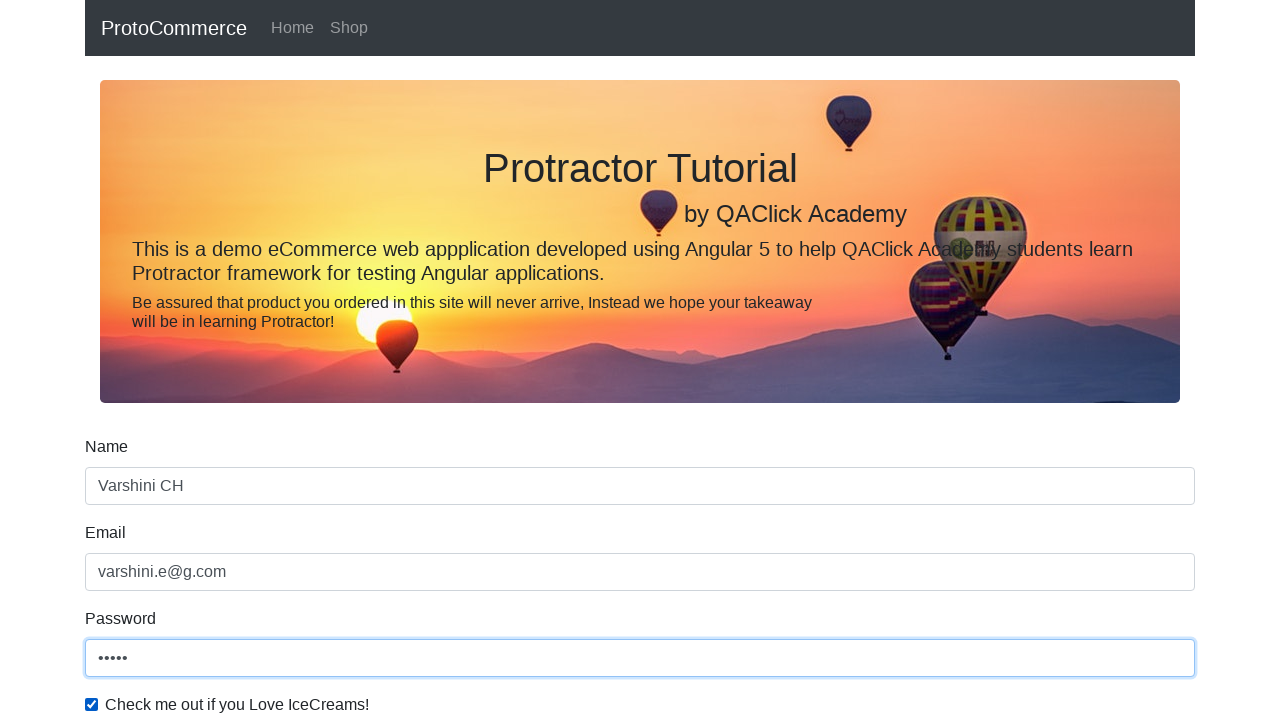

Selected 'Female' from gender dropdown on #exampleFormControlSelect1
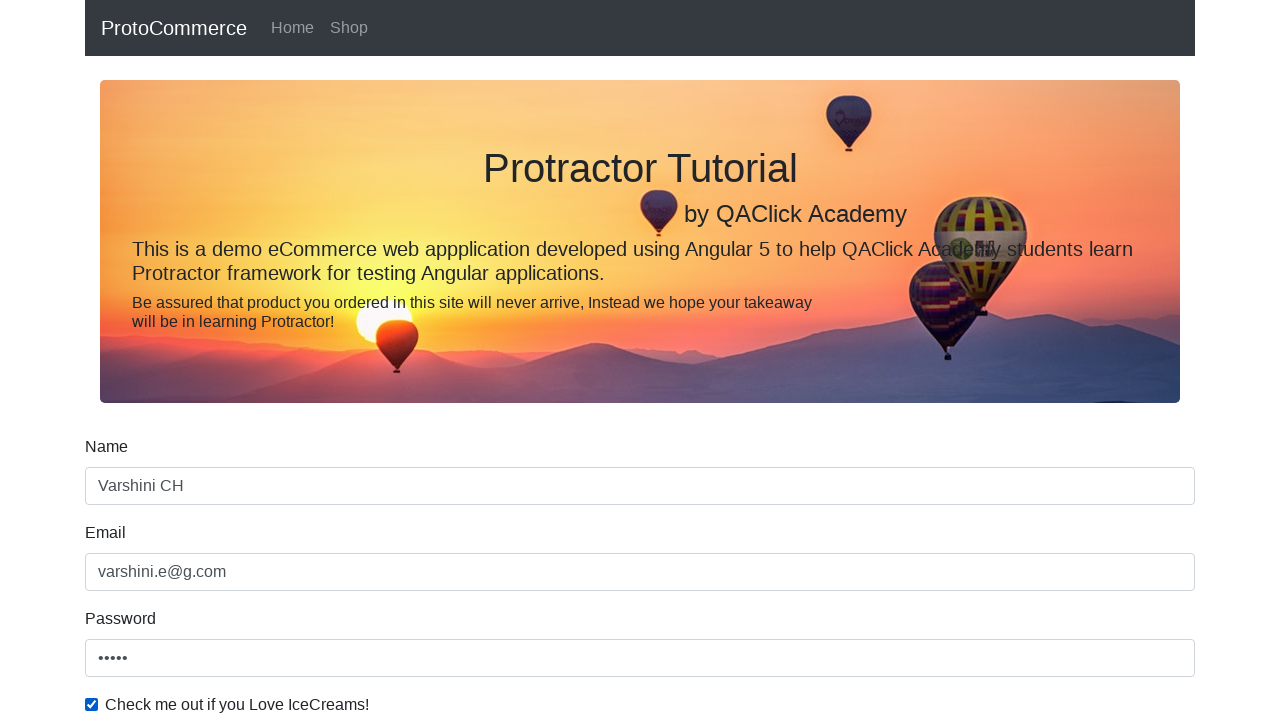

Clicked radio button for employment status at (374, 360) on label[for='inlineRadio2']
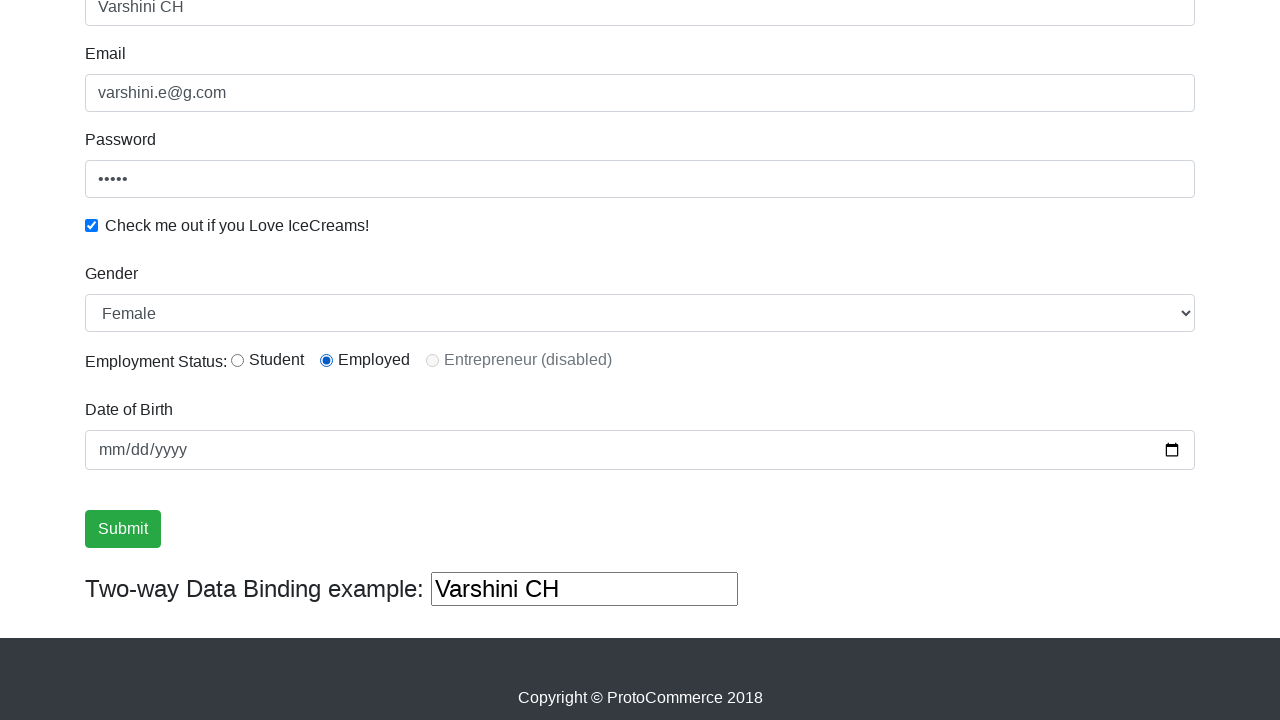

Filled date of birth with '2022-06-22' on input[name='bday']
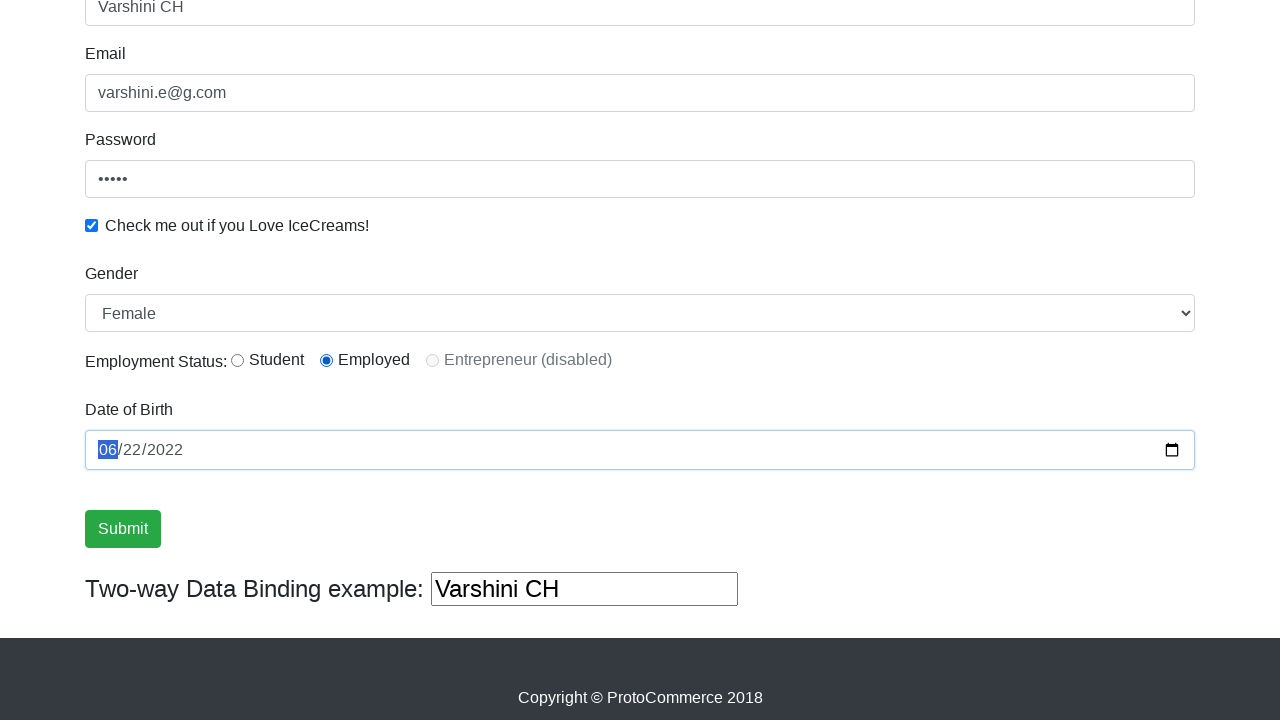

Clicked submit button to submit the form at (123, 529) on input[type='submit']
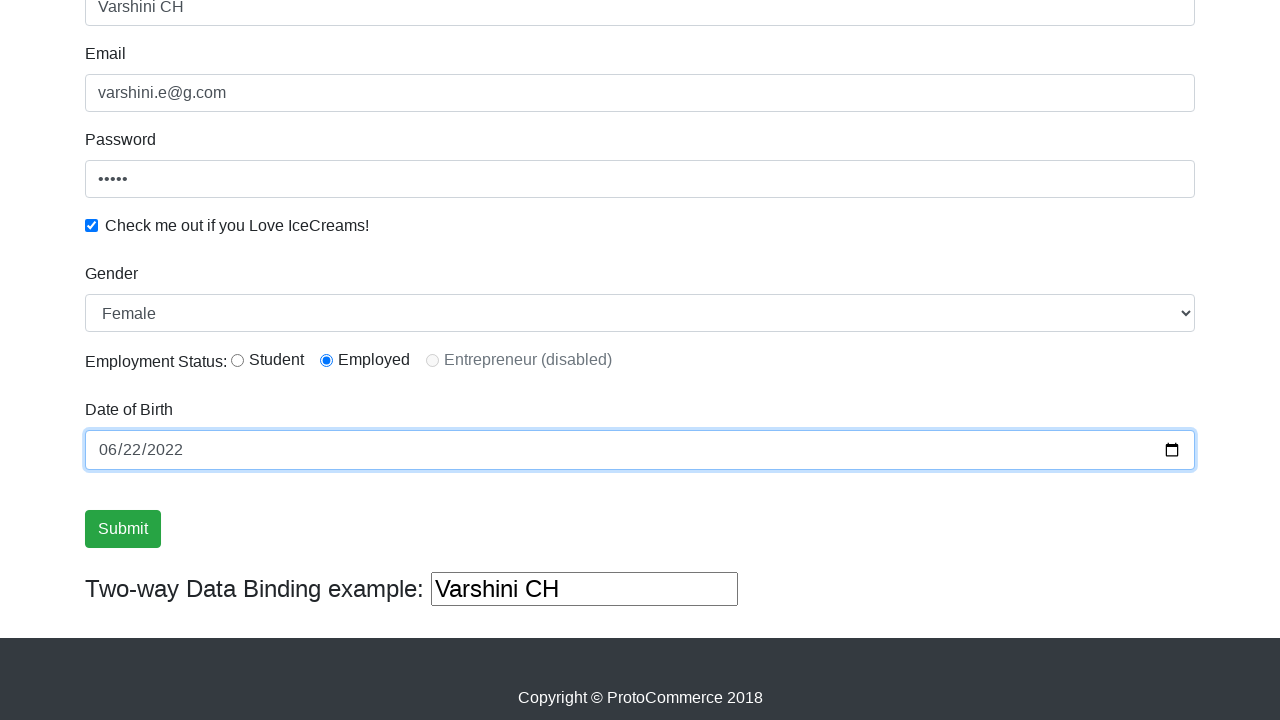

Success alert message appeared
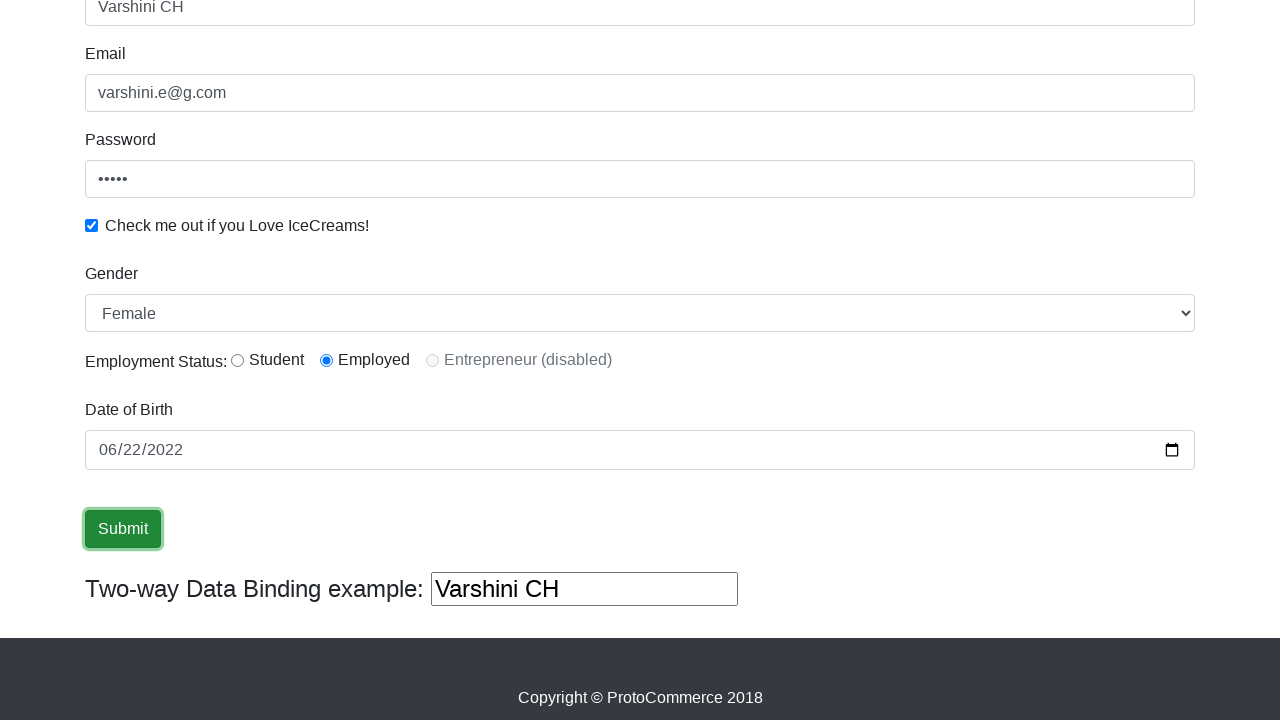

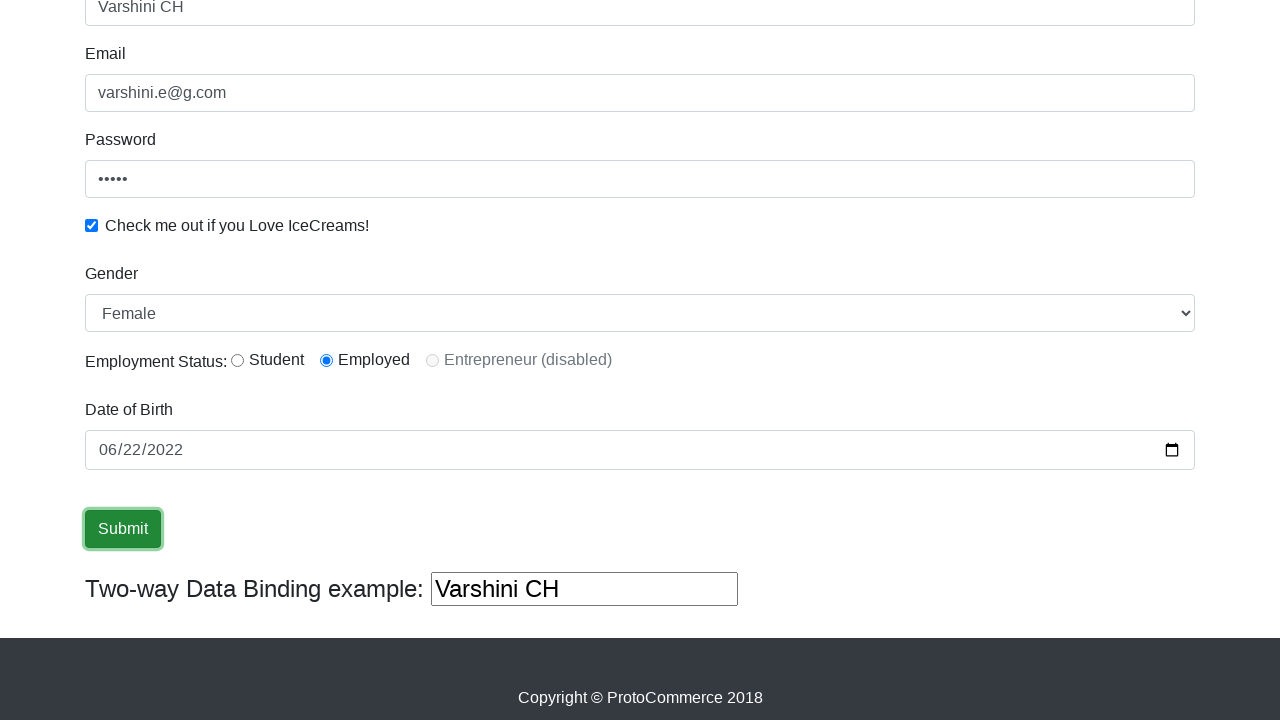